Navigates to a frames practice page and fills a text field using JavaScript execution

Starting URL: https://www.hyrtutorials.com/p/frames-practice.html

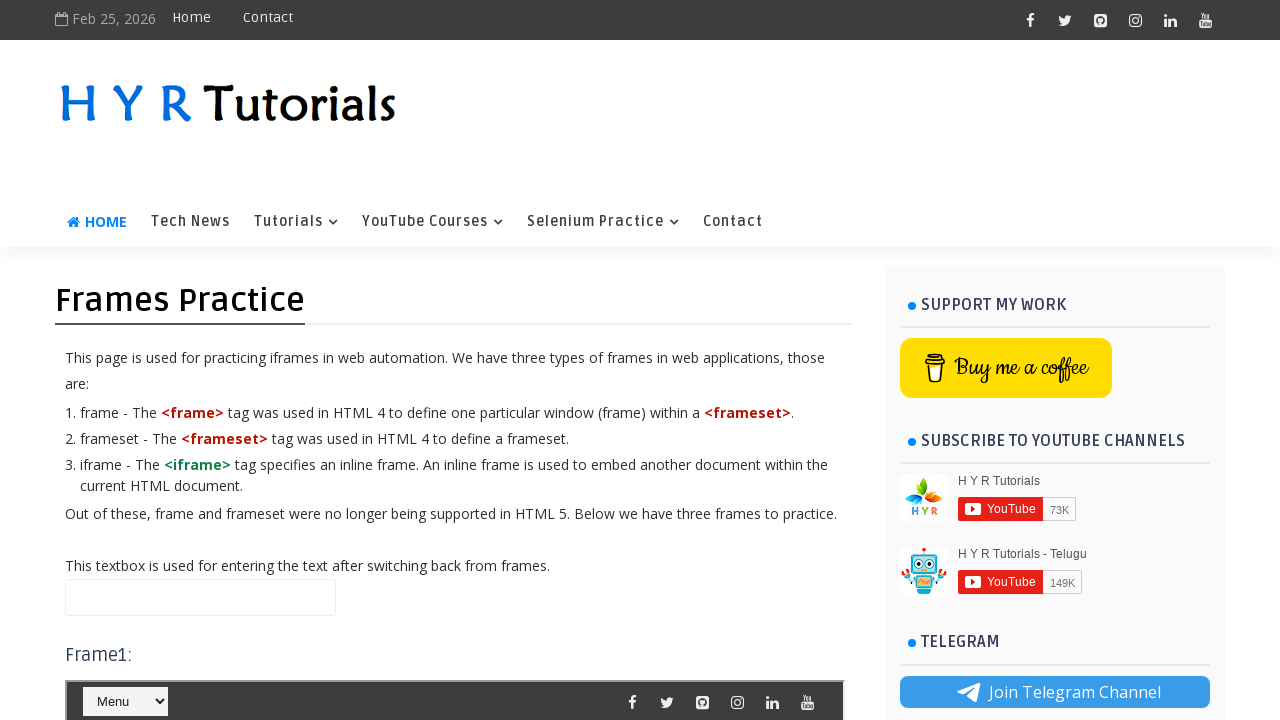

Located the text field element with class frmTextBox
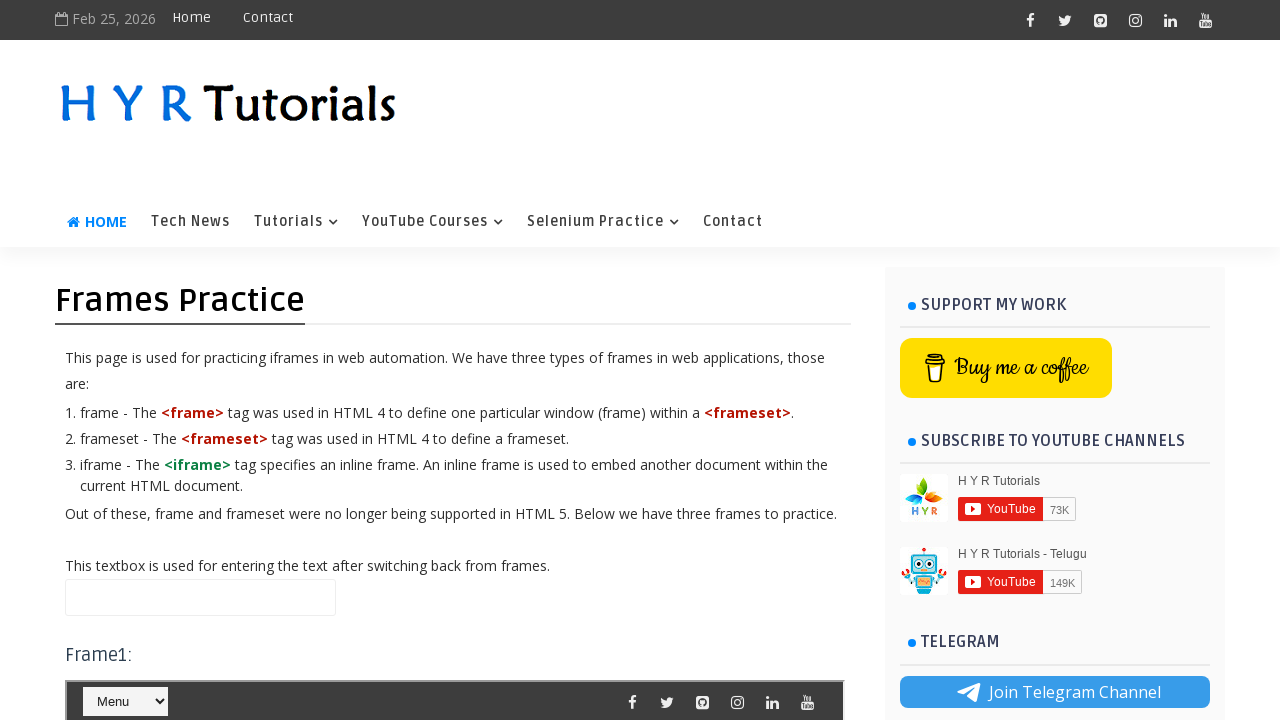

Filled text field with 'Testings' using JavaScript execution
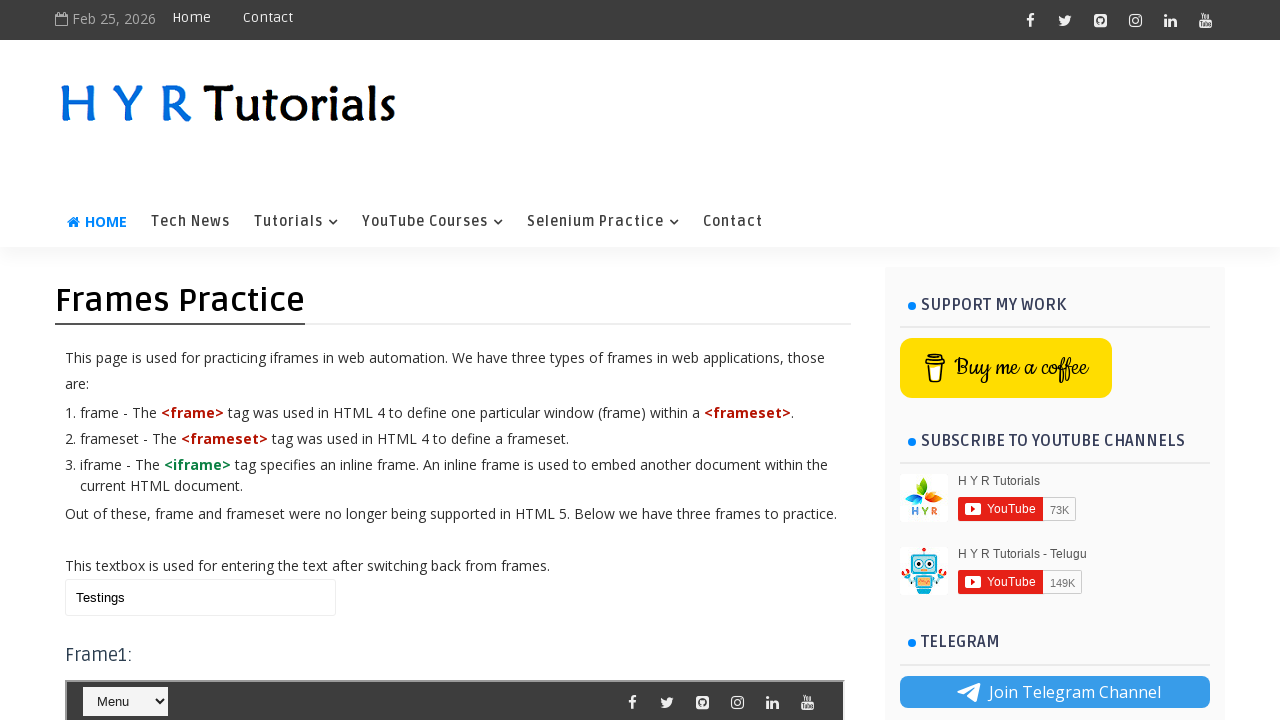

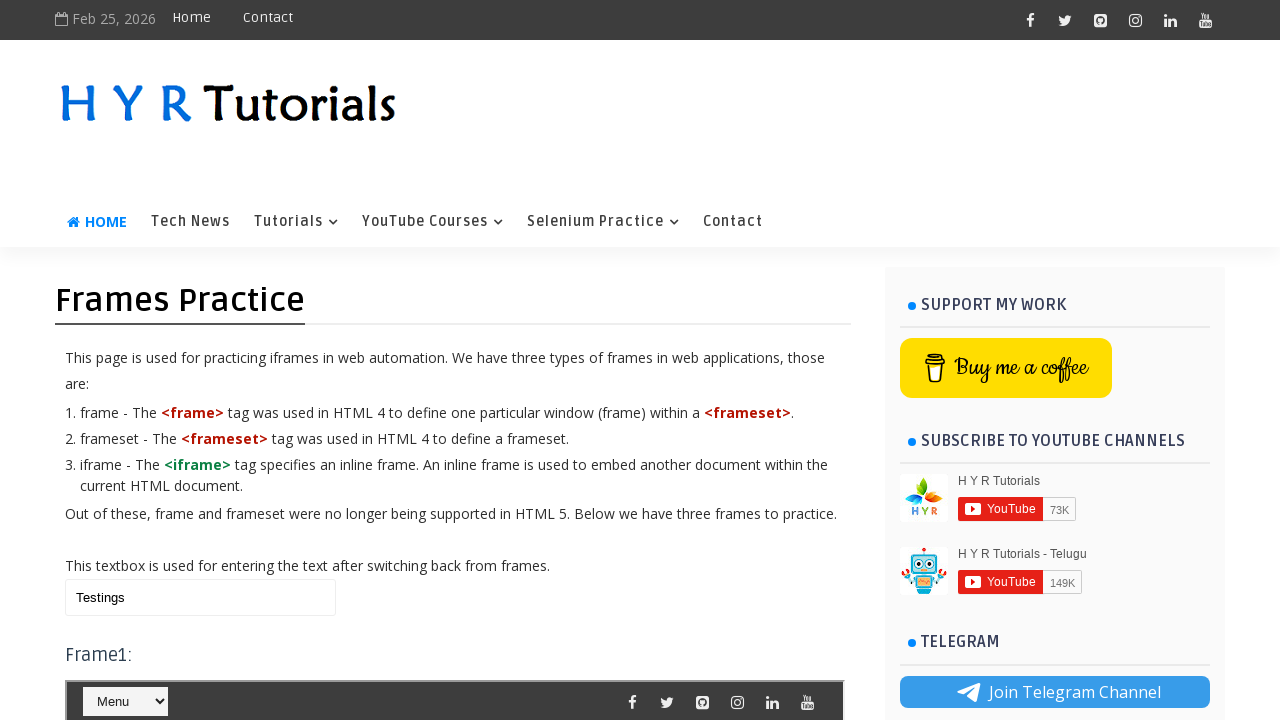